Tests JavaScript alert and confirm dialog handling by entering a name, triggering an alert popup and accepting it, then triggering a confirm popup and dismissing it.

Starting URL: https://rahulshettyacademy.com/AutomationPractice/

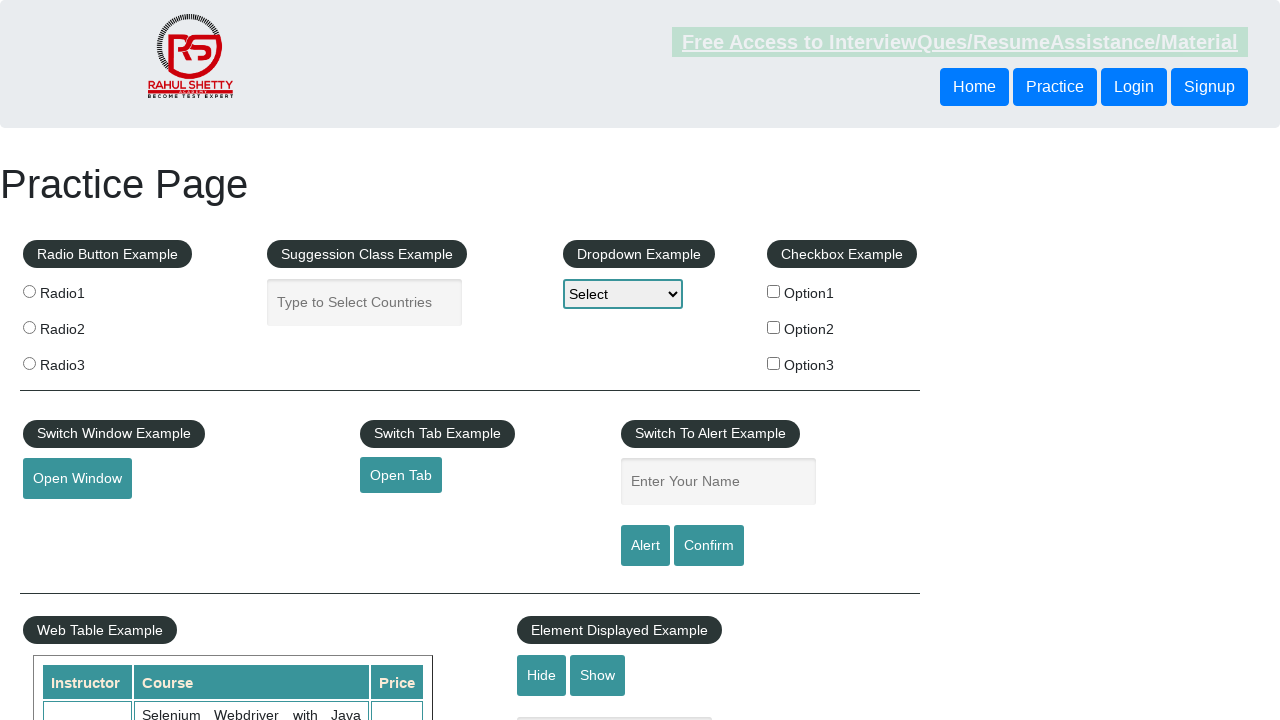

Filled name field with 'Sanchita' on #name
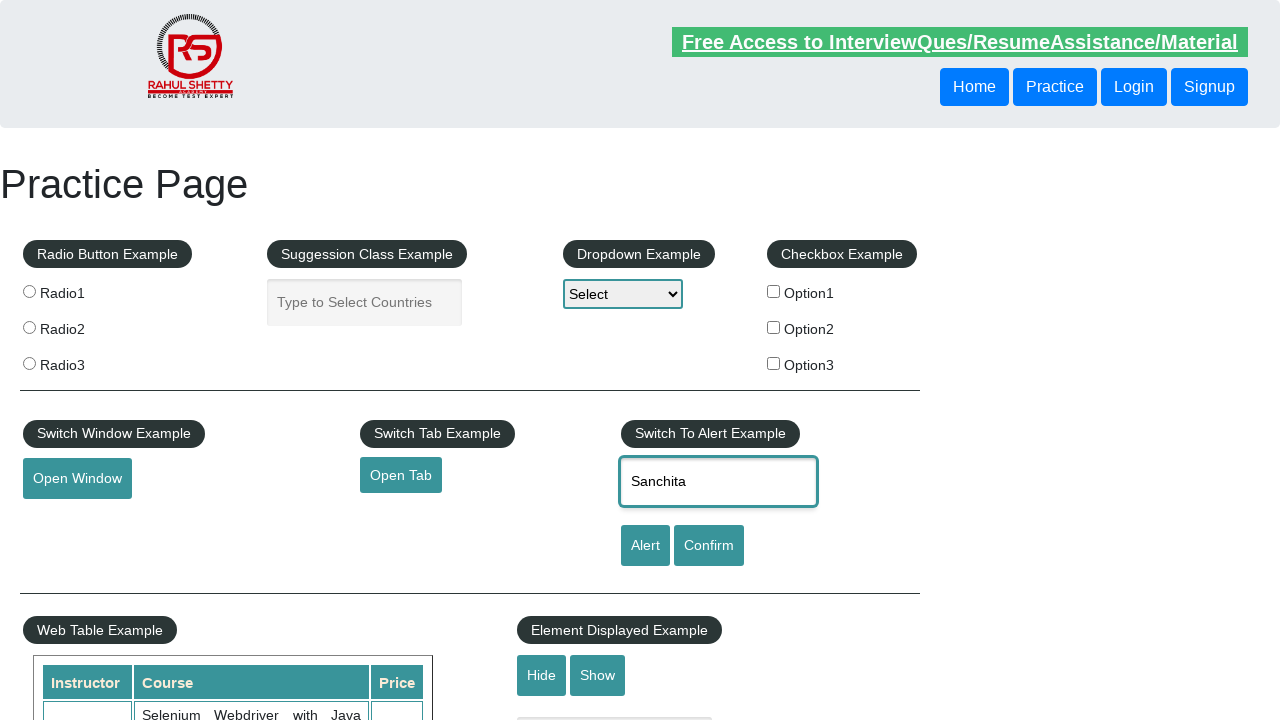

Clicked alert button to trigger JavaScript alert at (645, 546) on #alertbtn
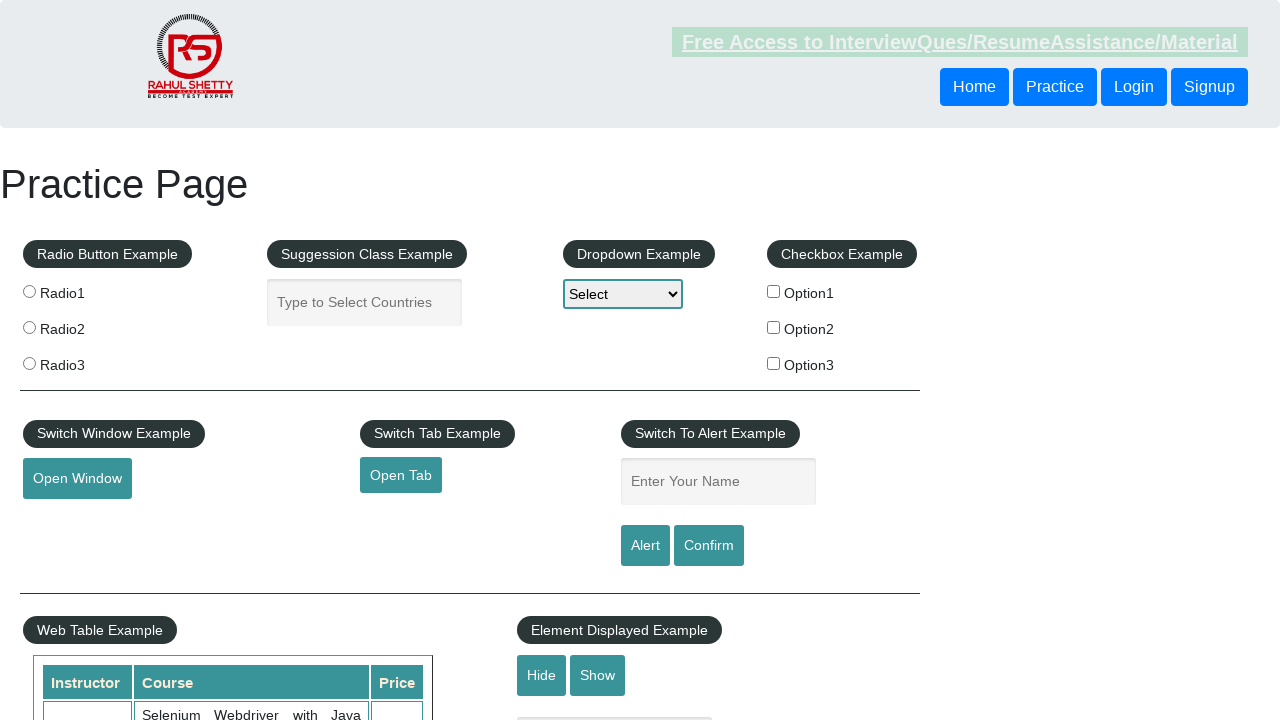

Set up handler to accept alert dialog
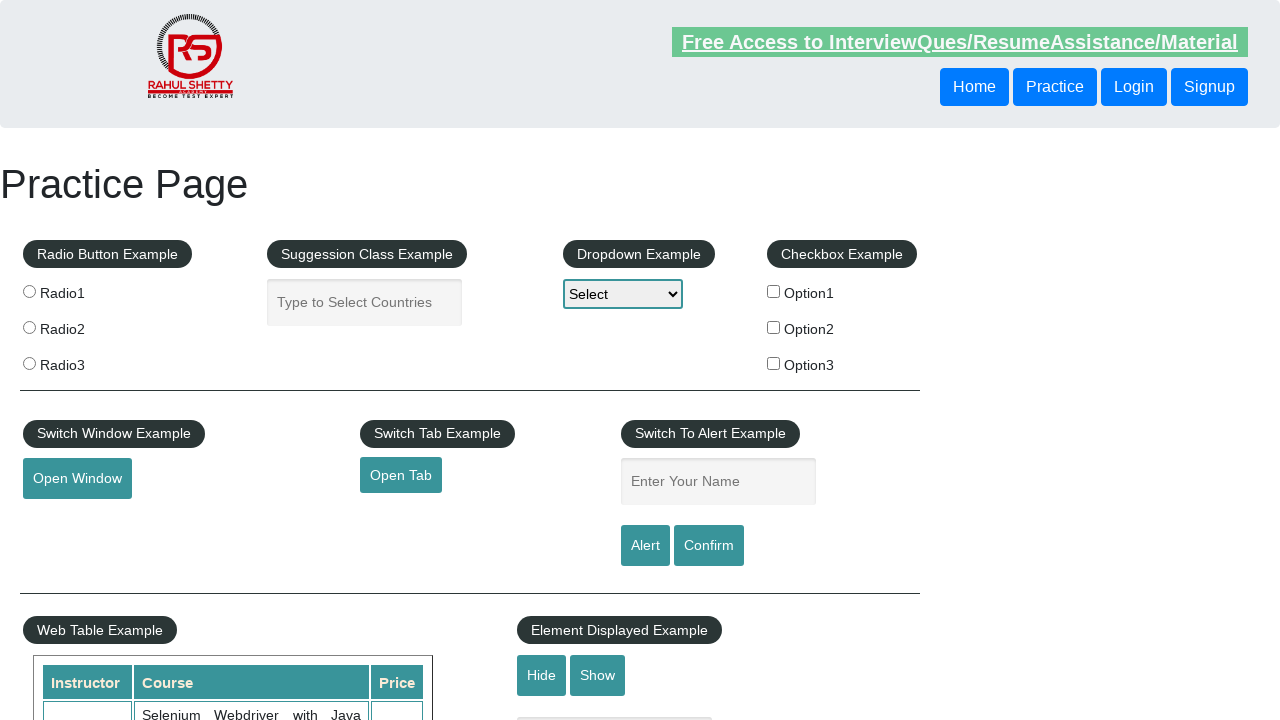

Waited for alert dialog to be processed
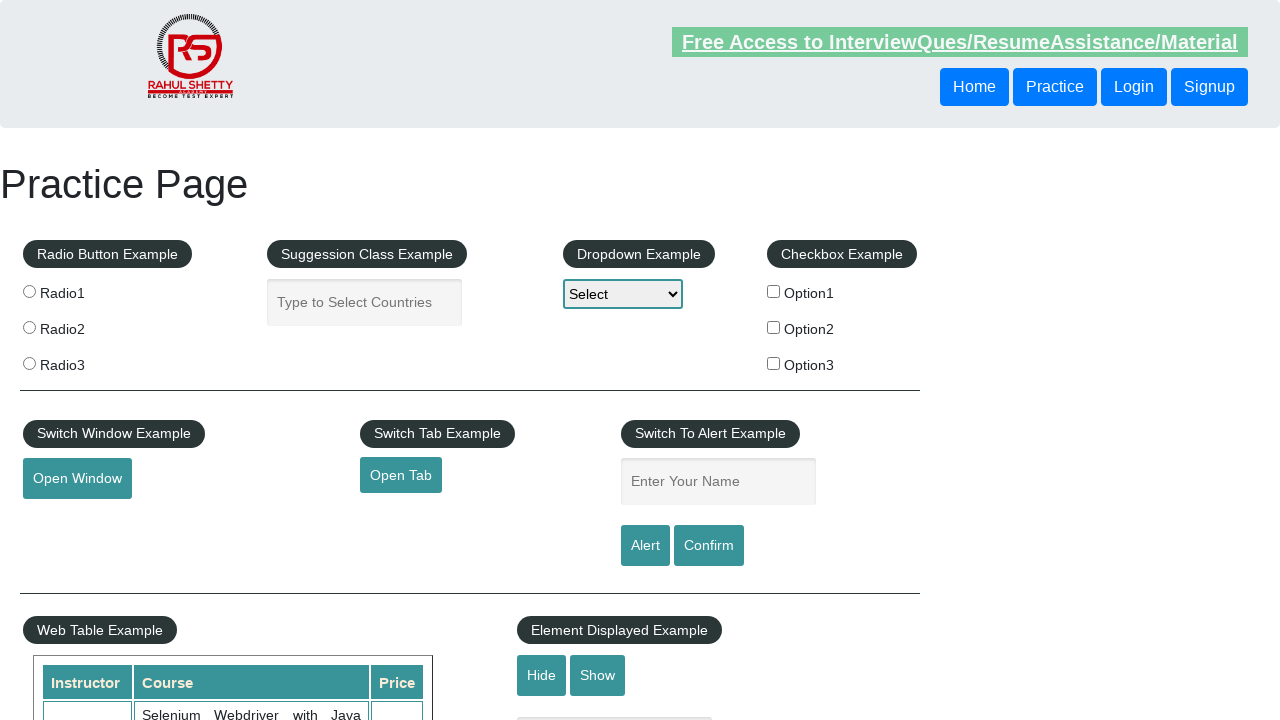

Filled name field with 'Sanchita' again for confirm test on #name
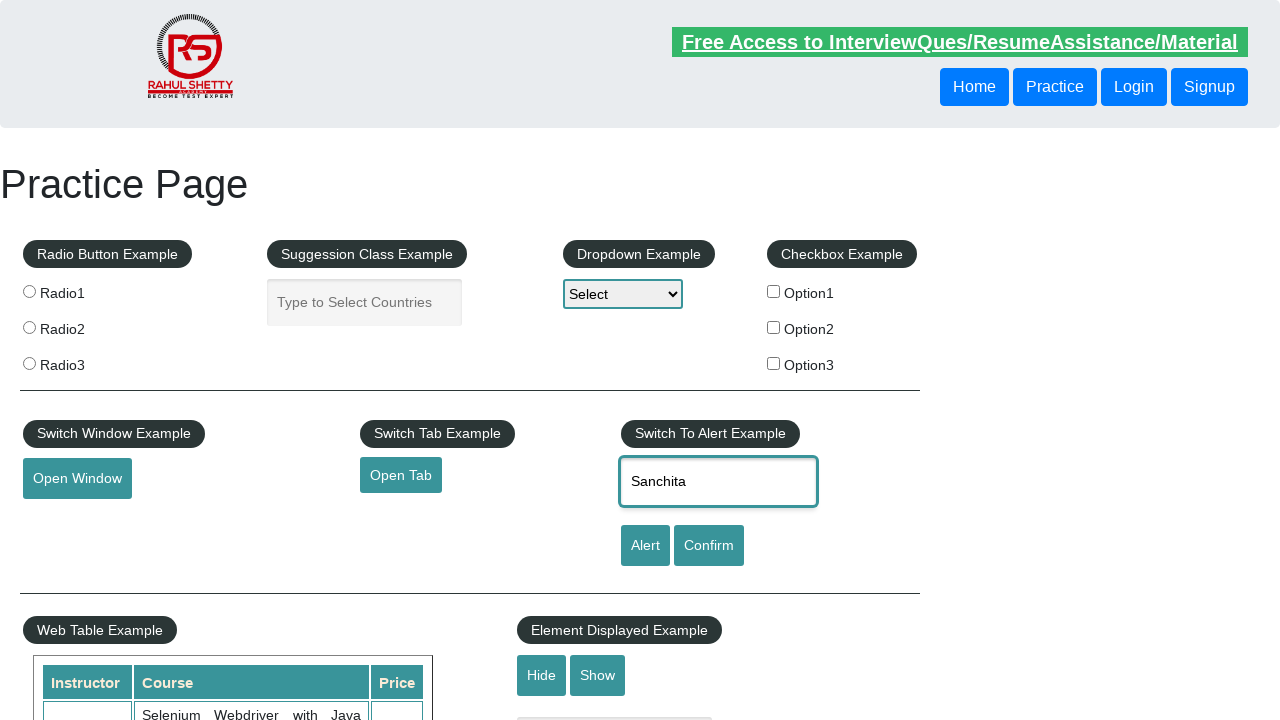

Set up handler to dismiss confirm dialog
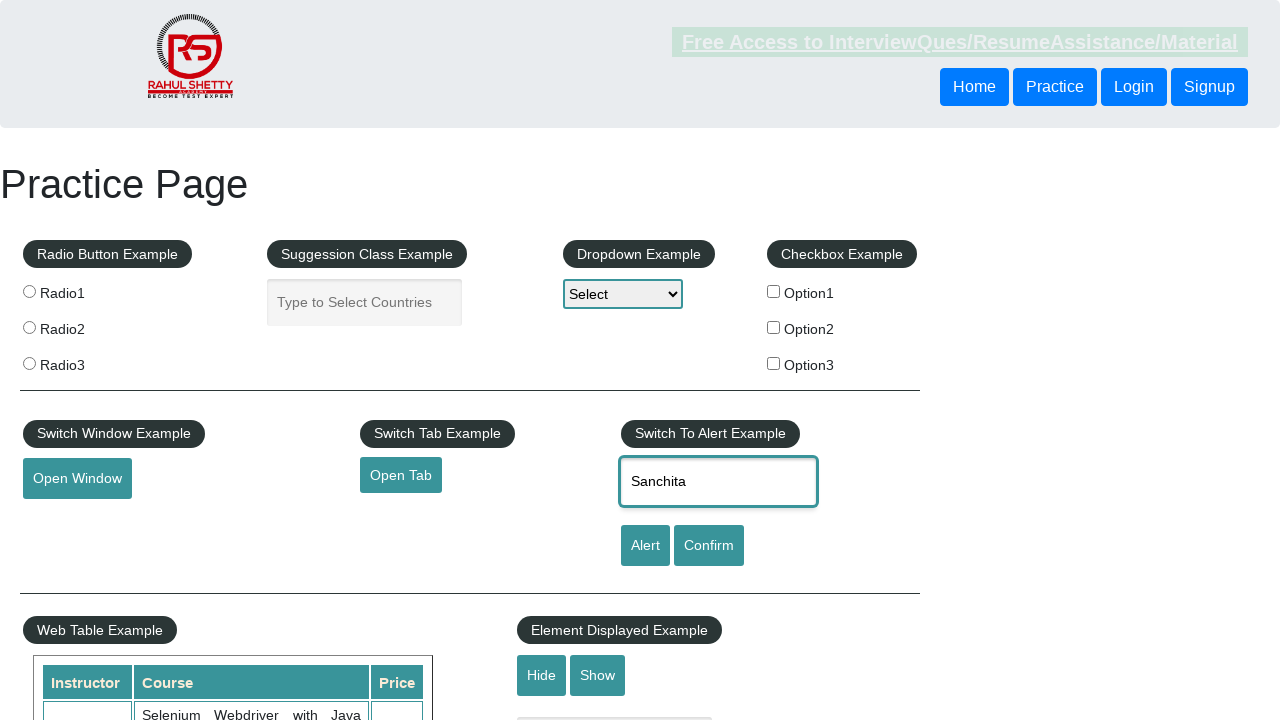

Clicked confirm button to trigger JavaScript confirm dialog at (709, 546) on #confirmbtn
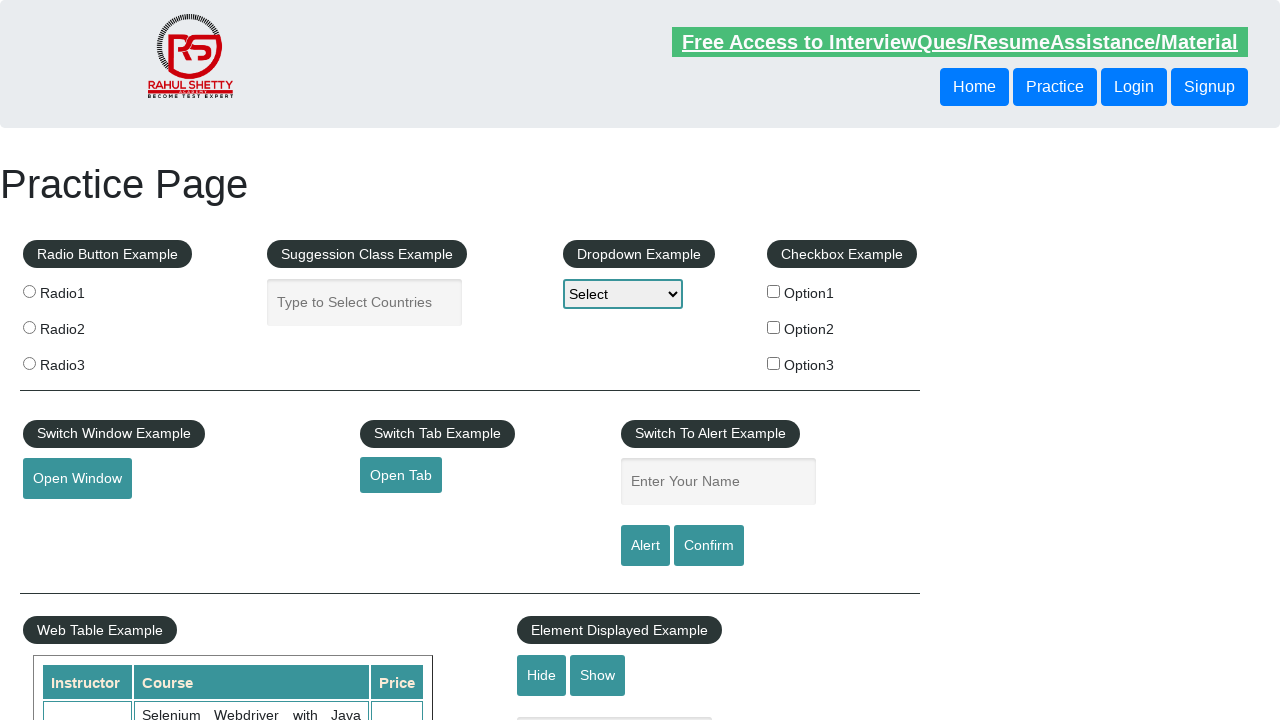

Waited for confirm dialog to be processed and dismissed
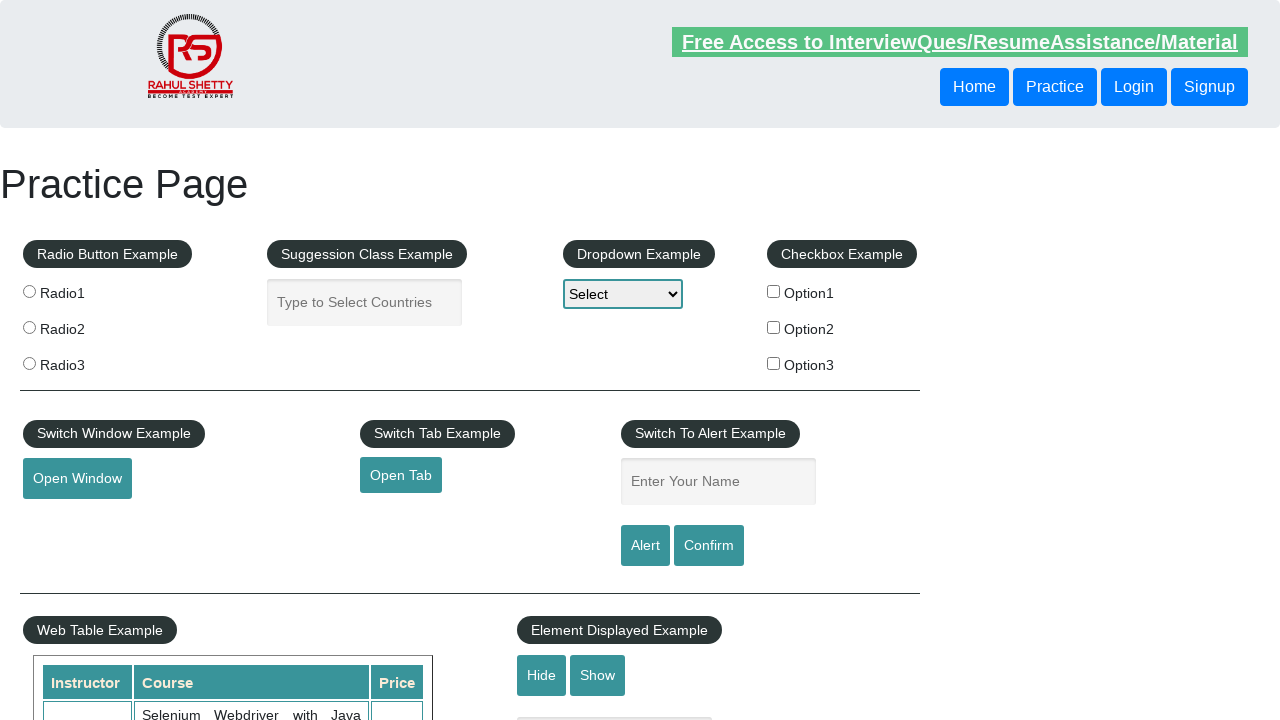

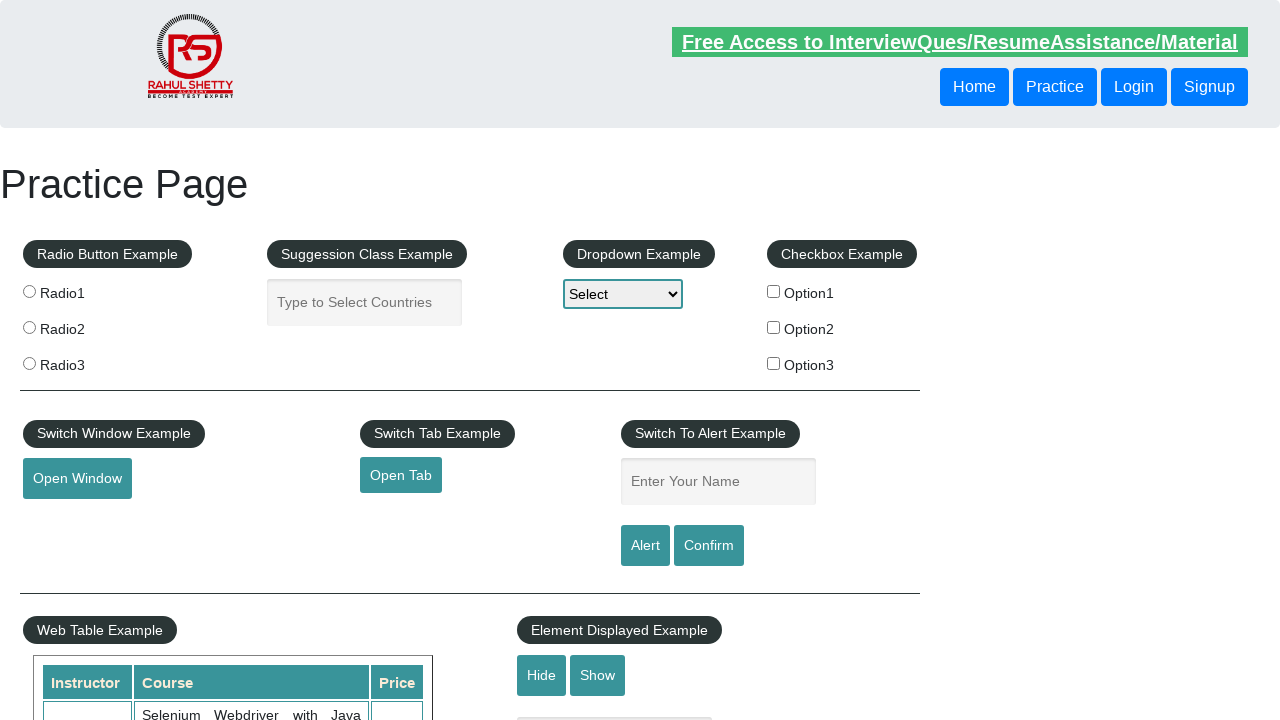